Tests checking and then unchecking the first checkbox on the checkboxes page

Starting URL: https://the-internet.herokuapp.com/checkboxes

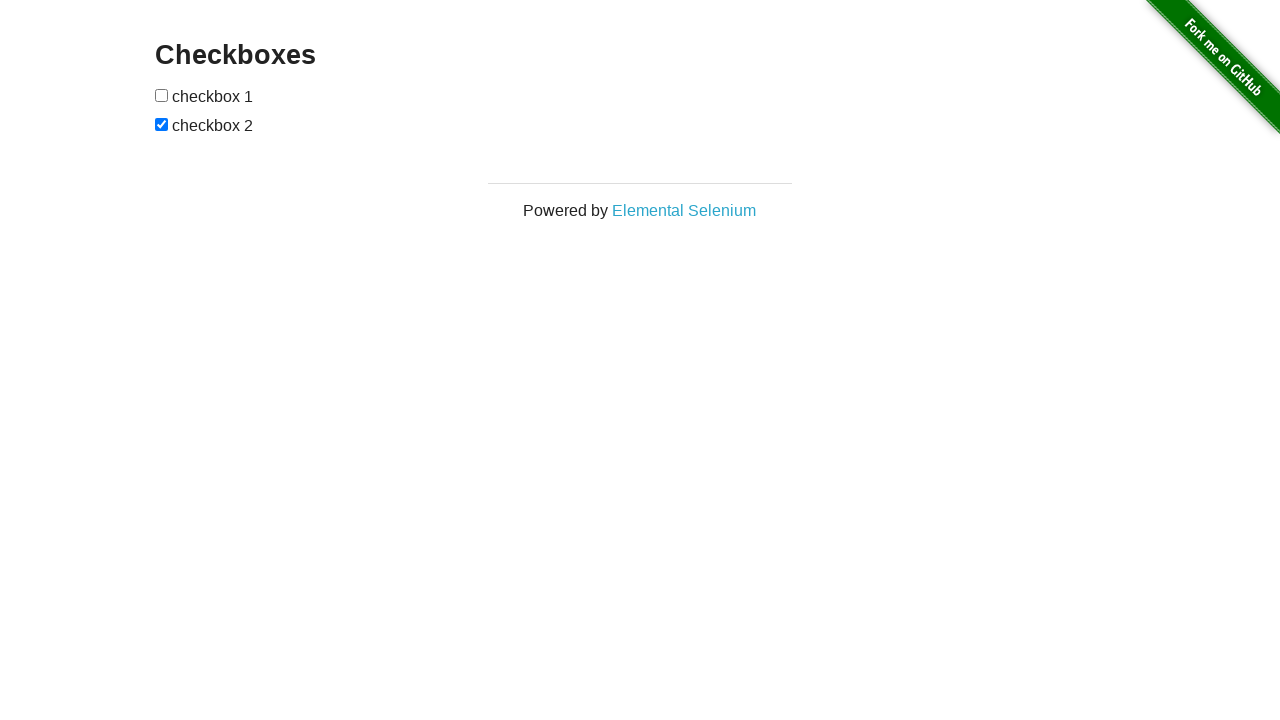

Located the first checkbox on the checkboxes page
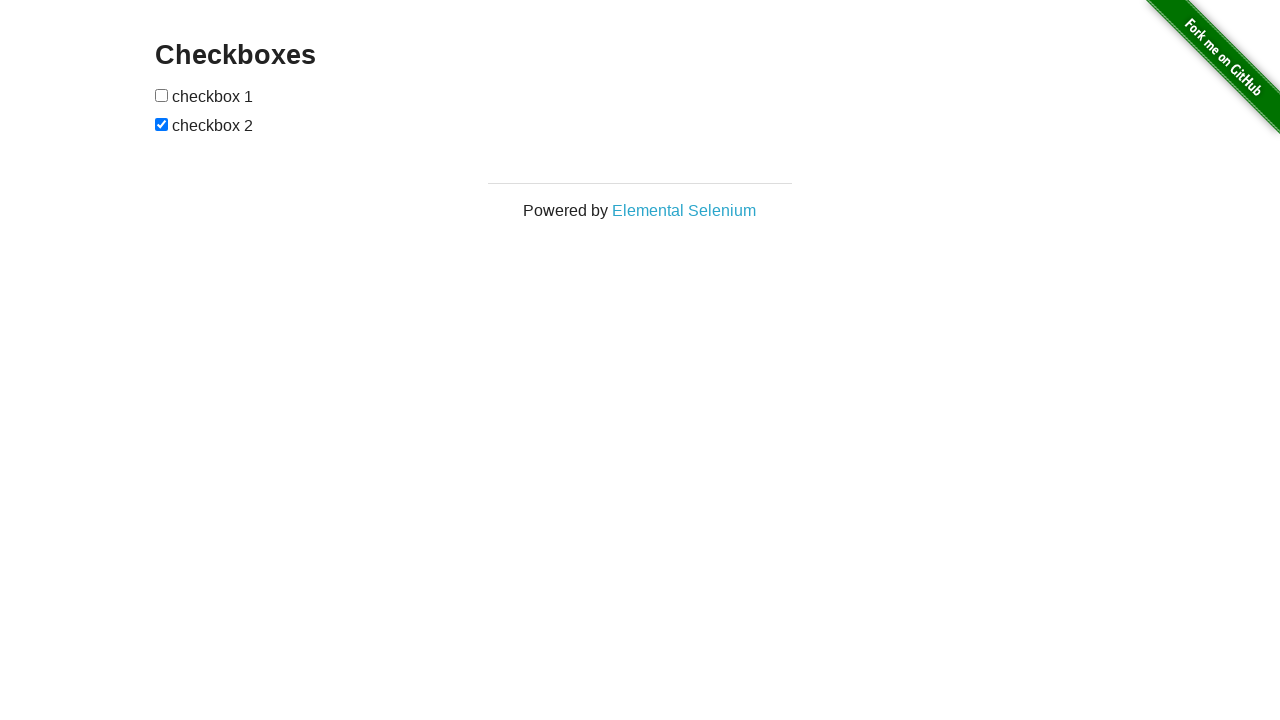

Checked the first checkbox at (162, 95) on input[type='checkbox'] >> nth=0
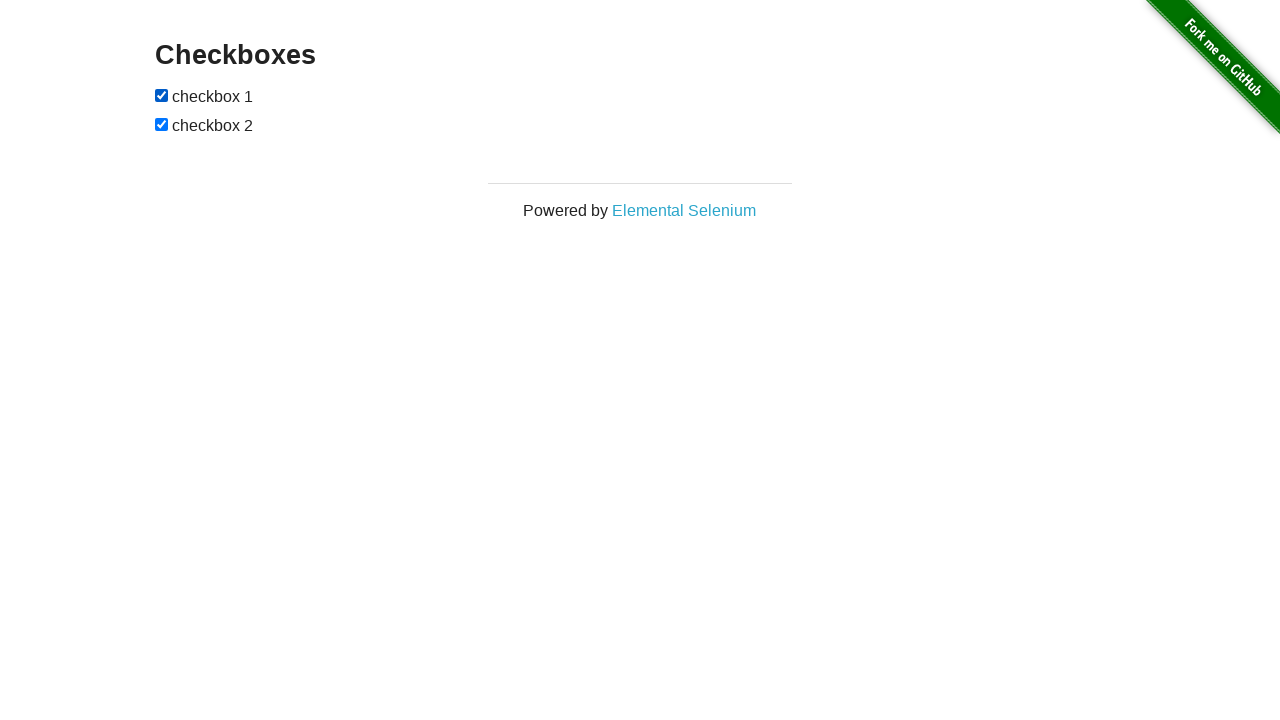

Unchecked the first checkbox at (162, 95) on input[type='checkbox'] >> nth=0
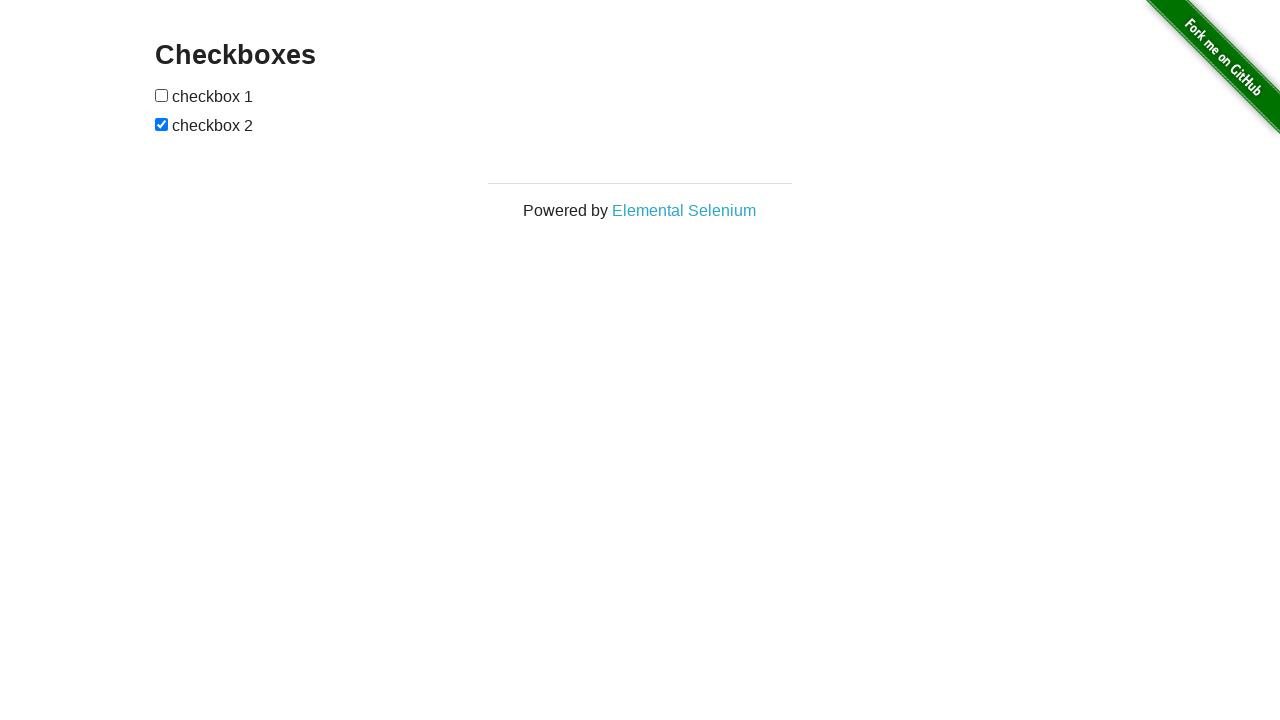

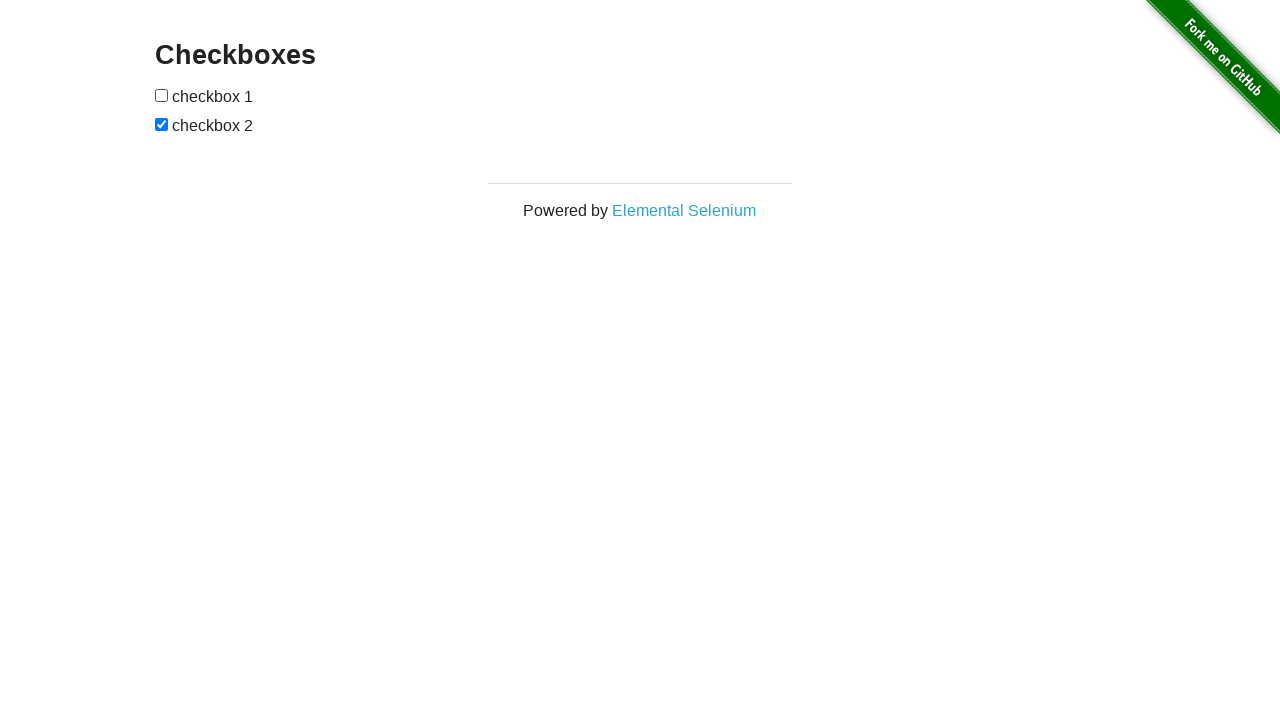